Tests mouse hover functionality by hovering over an element and then hovering over a "Reload" link that appears

Starting URL: https://rahulshettyacademy.com/AutomationPractice/

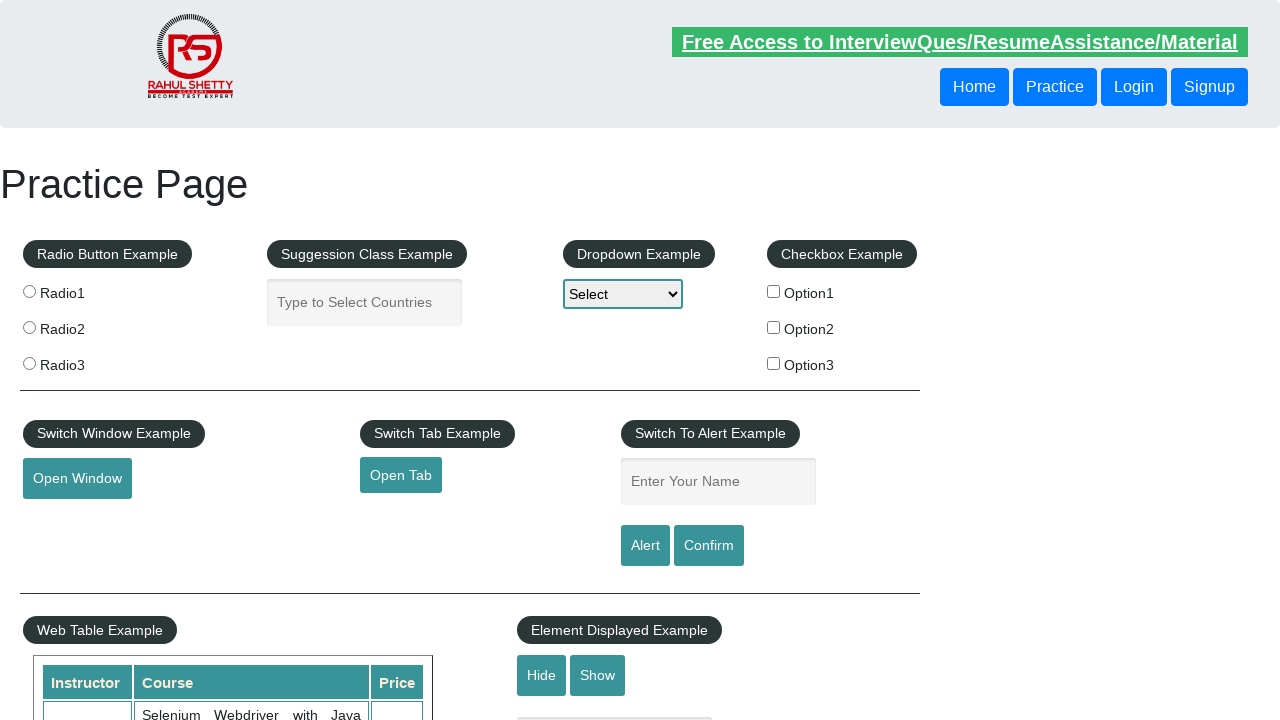

Hovered over the mousehover element at (83, 361) on #mousehover
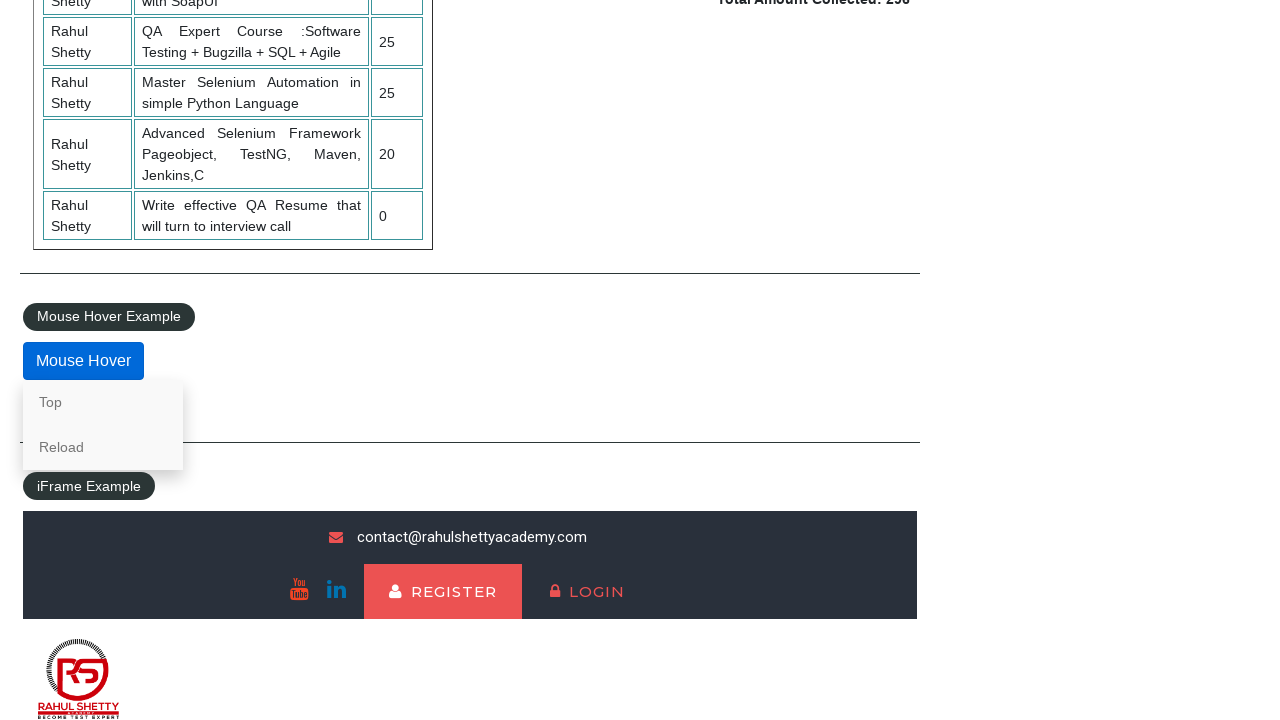

Hovered over the Reload link that appeared at (103, 447) on text=Reload
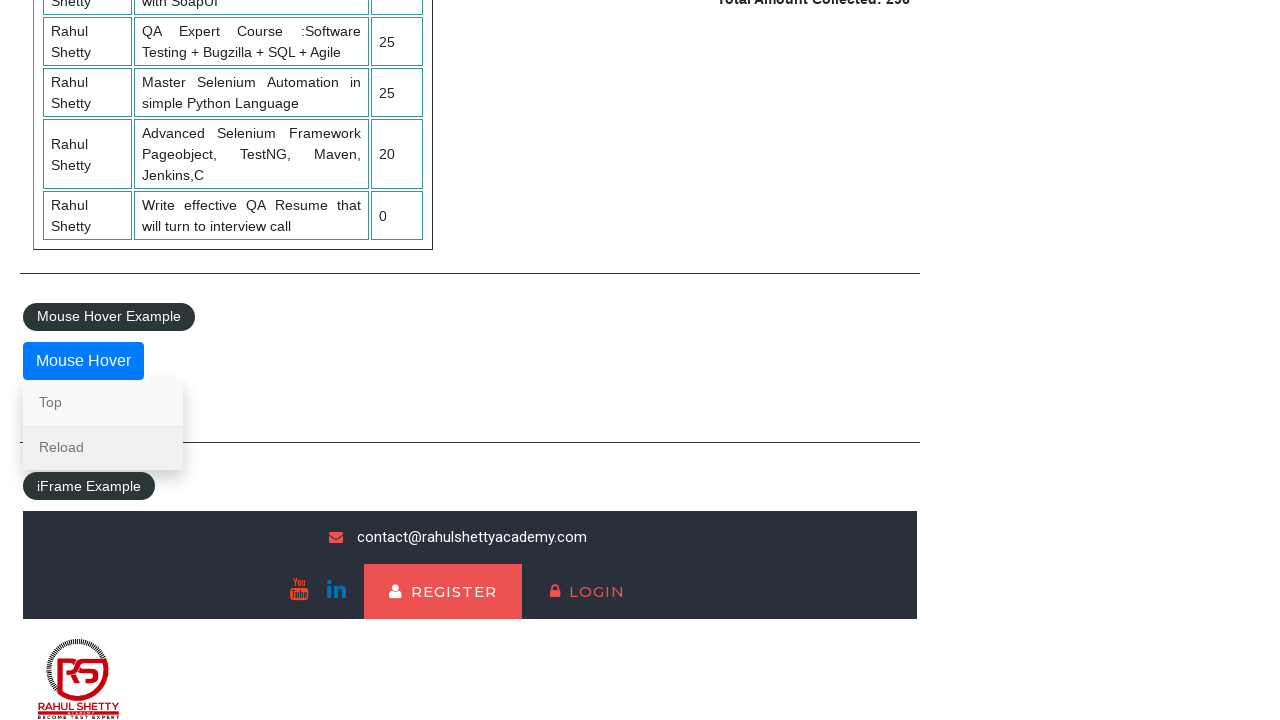

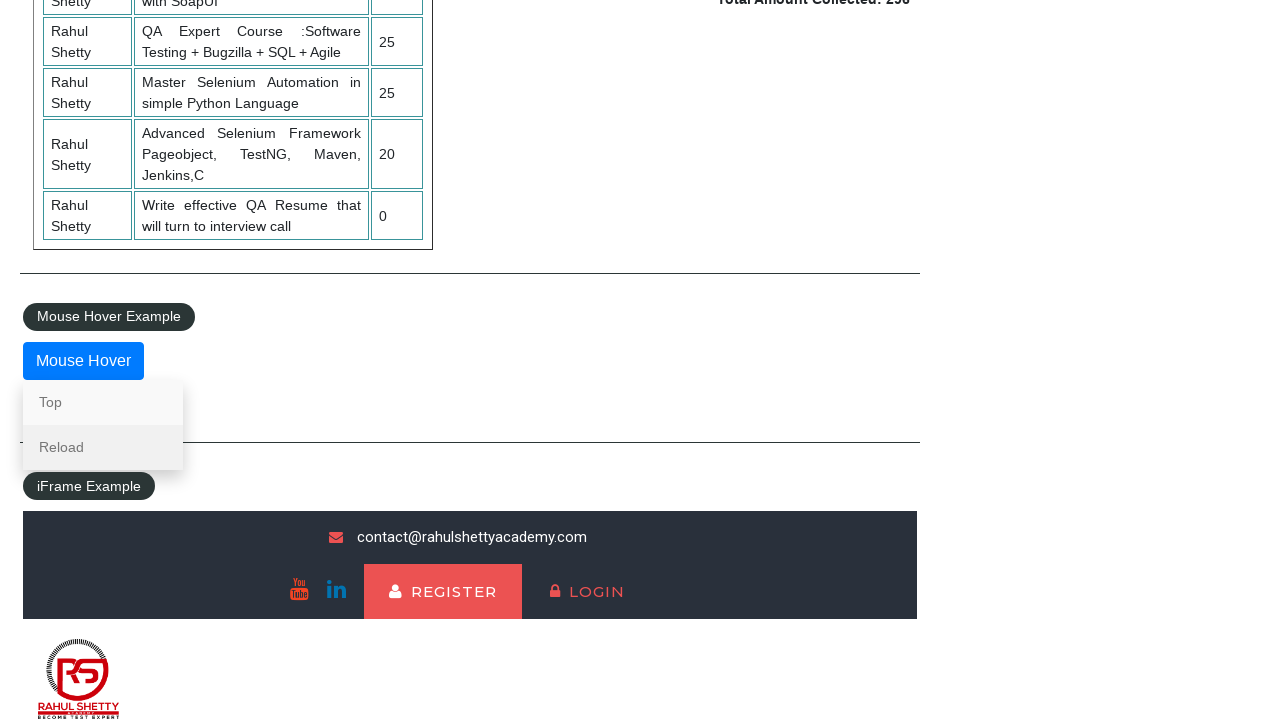